Tests TradeMe search functionality by searching for "IT Jobs"

Starting URL: https://www.trademe.co.nz/a/

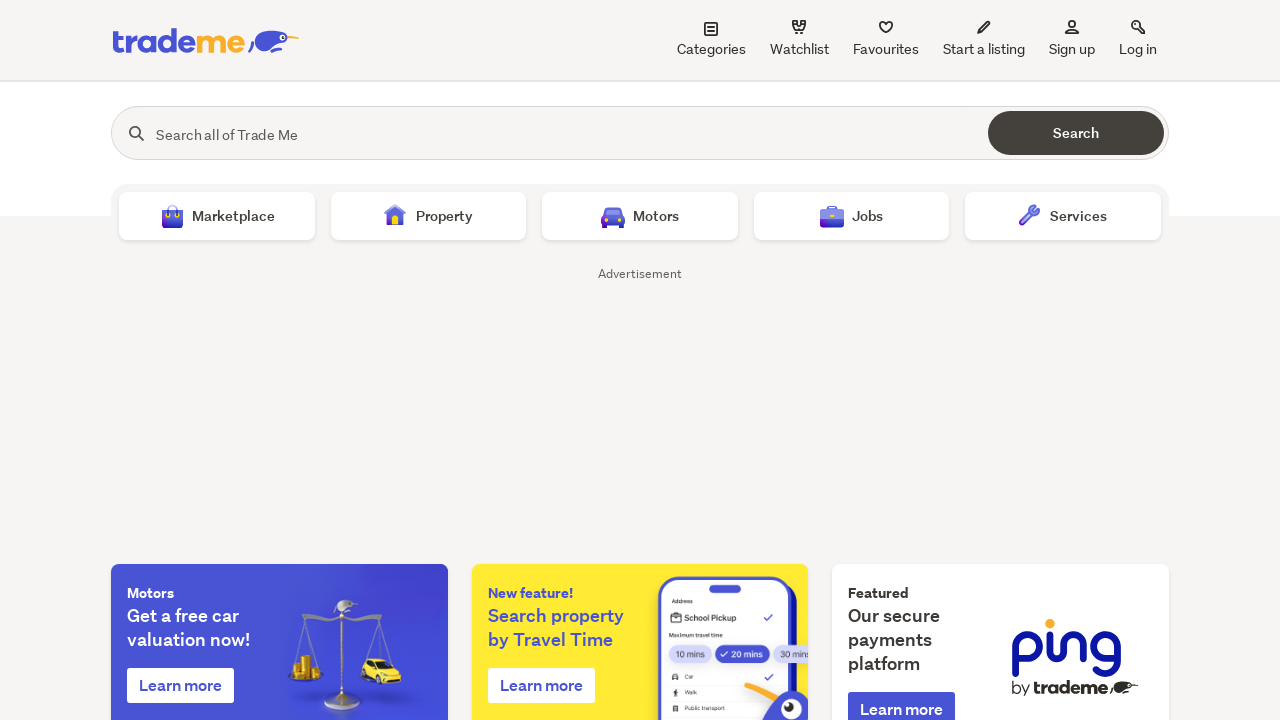

Entered 'IT Jobs' in search box on #search
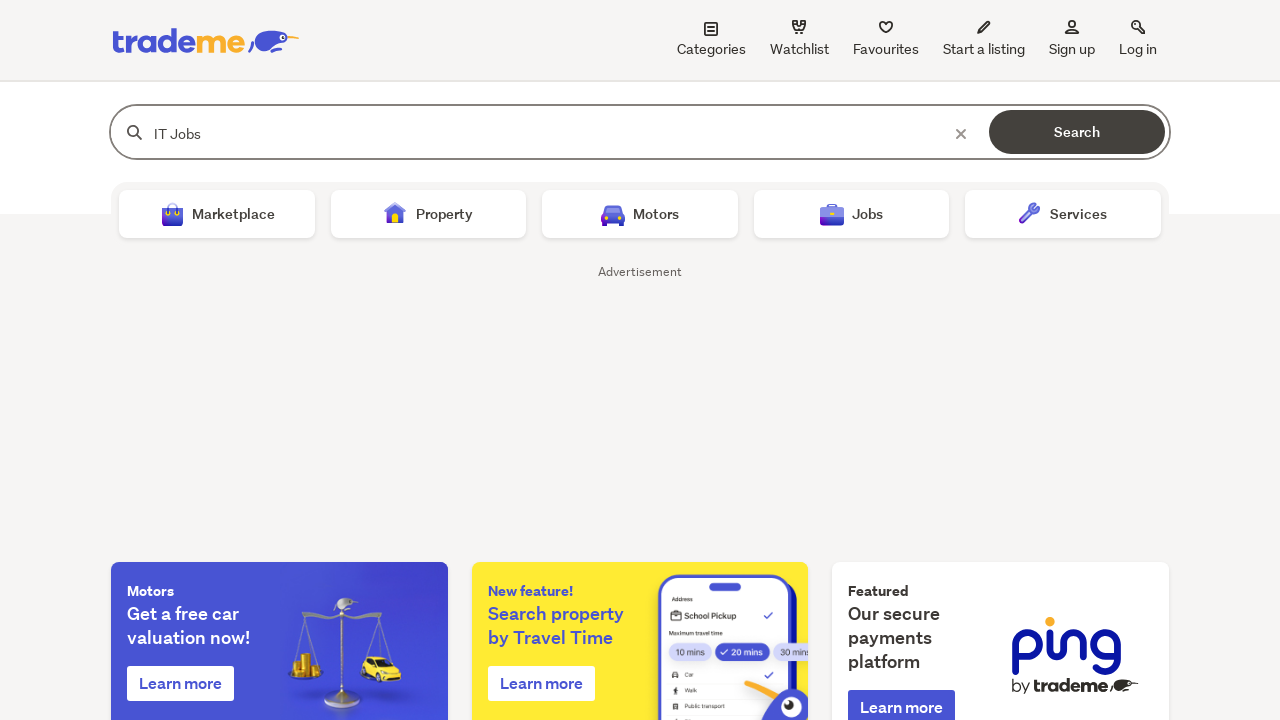

Pressed Enter to submit search for IT Jobs on #search
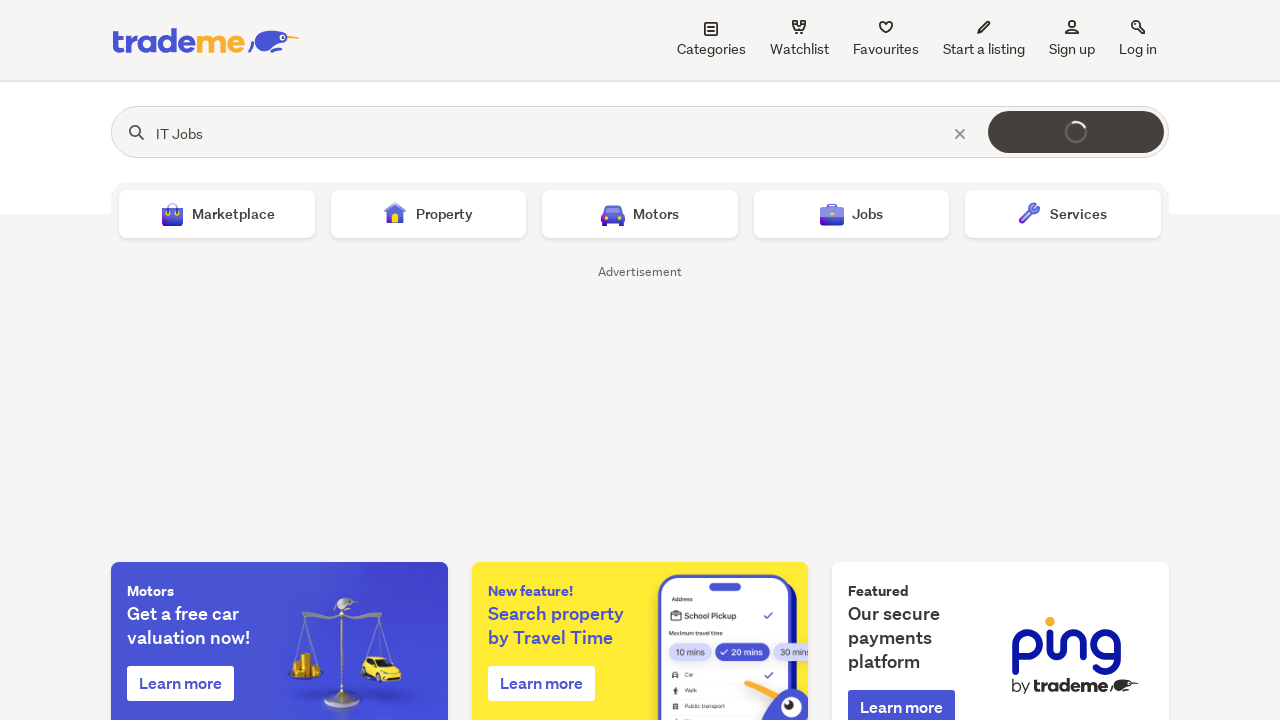

Waited for search results page to load
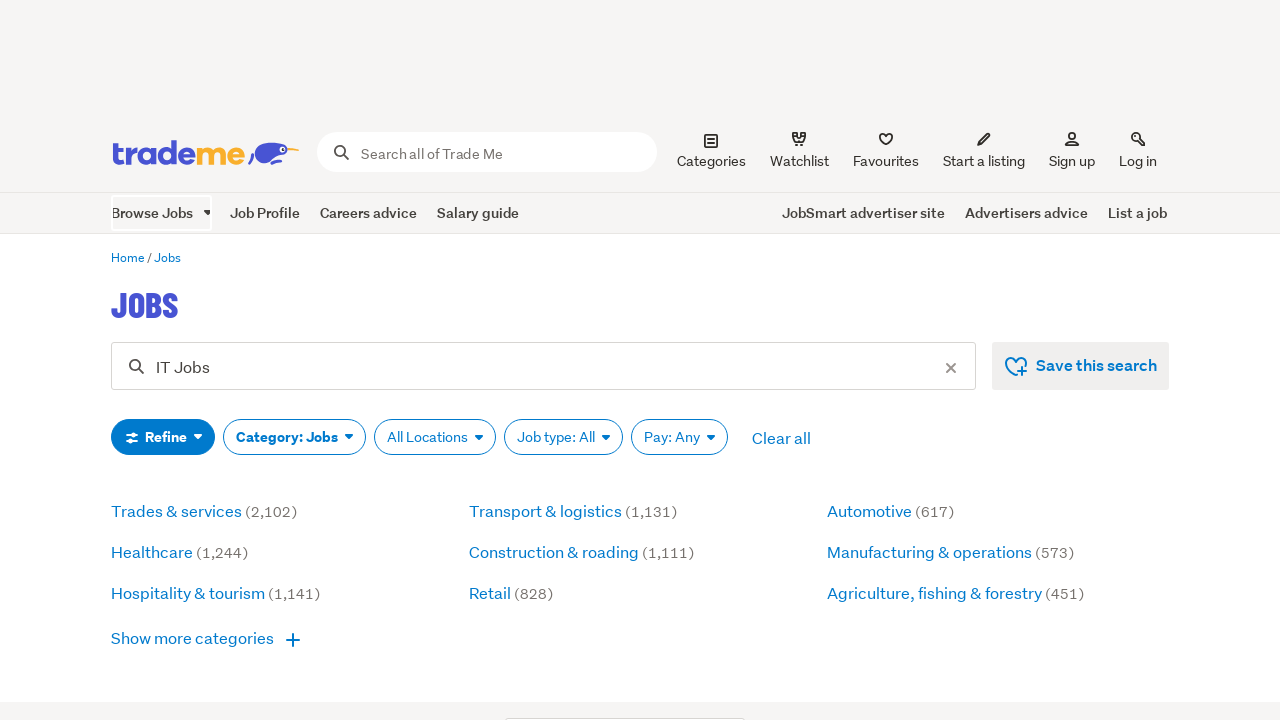

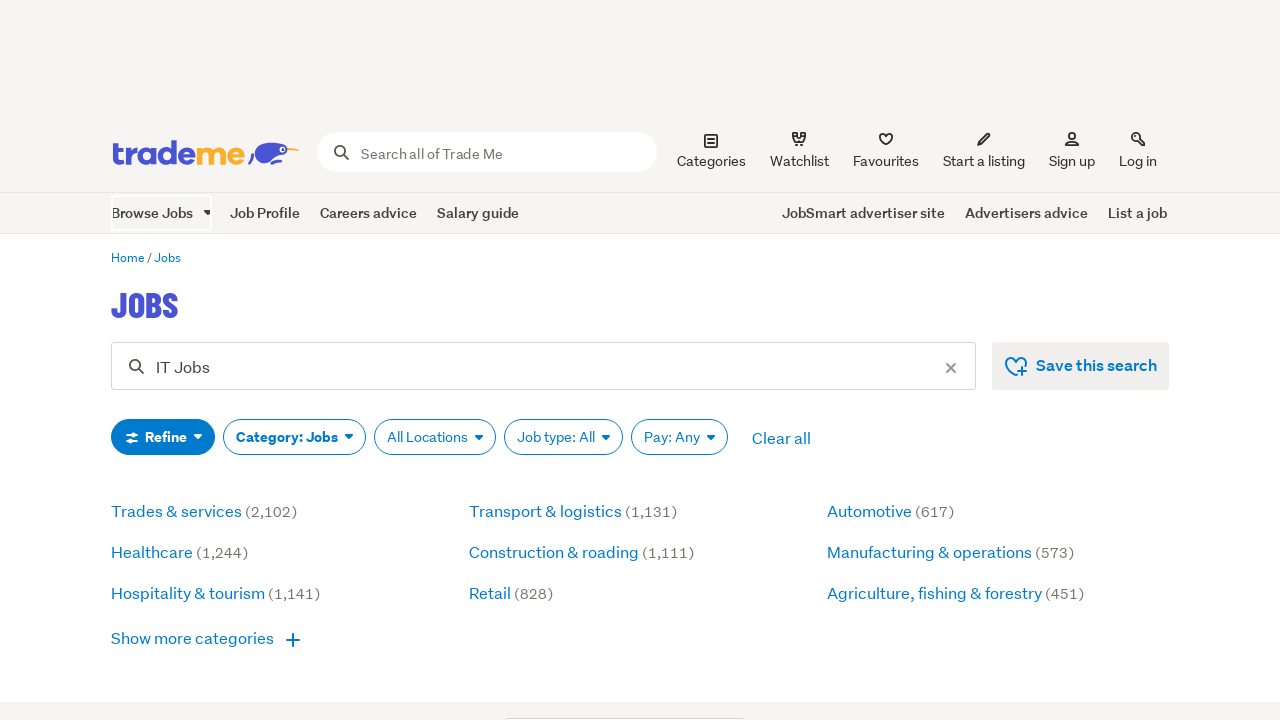